Navigates to Campos Coffee website and maximizes the browser window

Starting URL: https://camposcoffee.com/

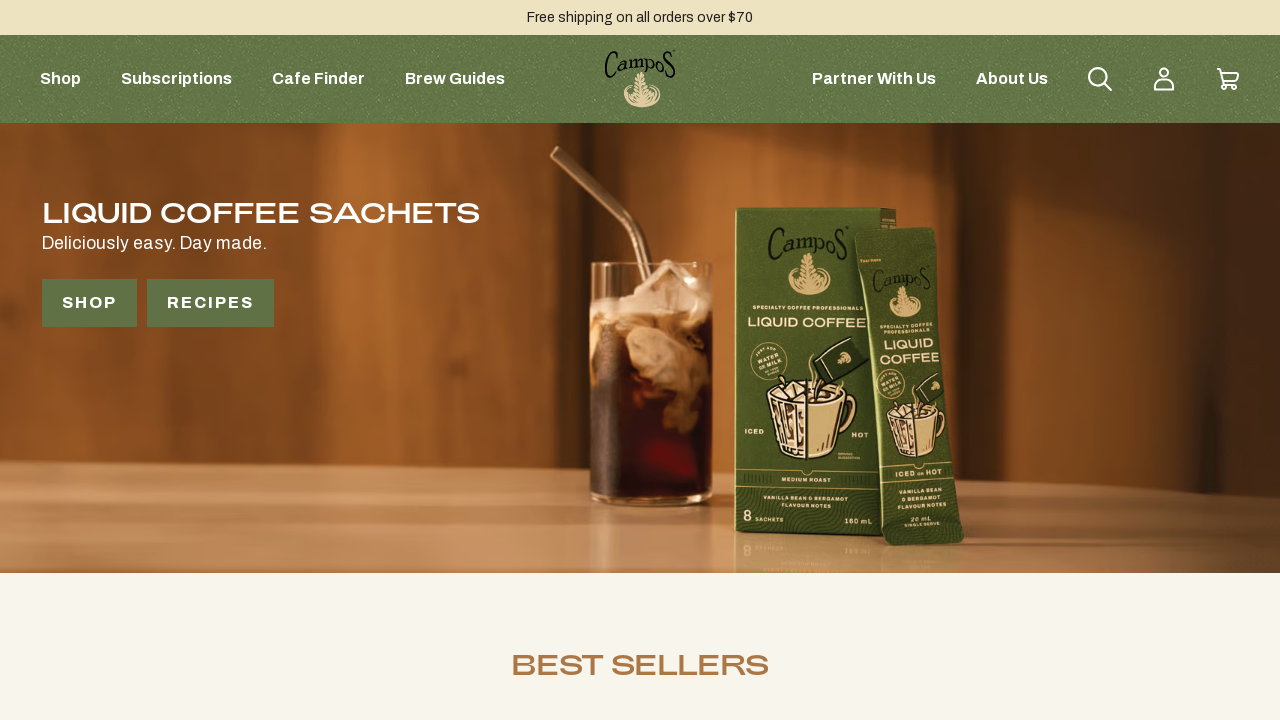

Navigated to Campos Coffee website
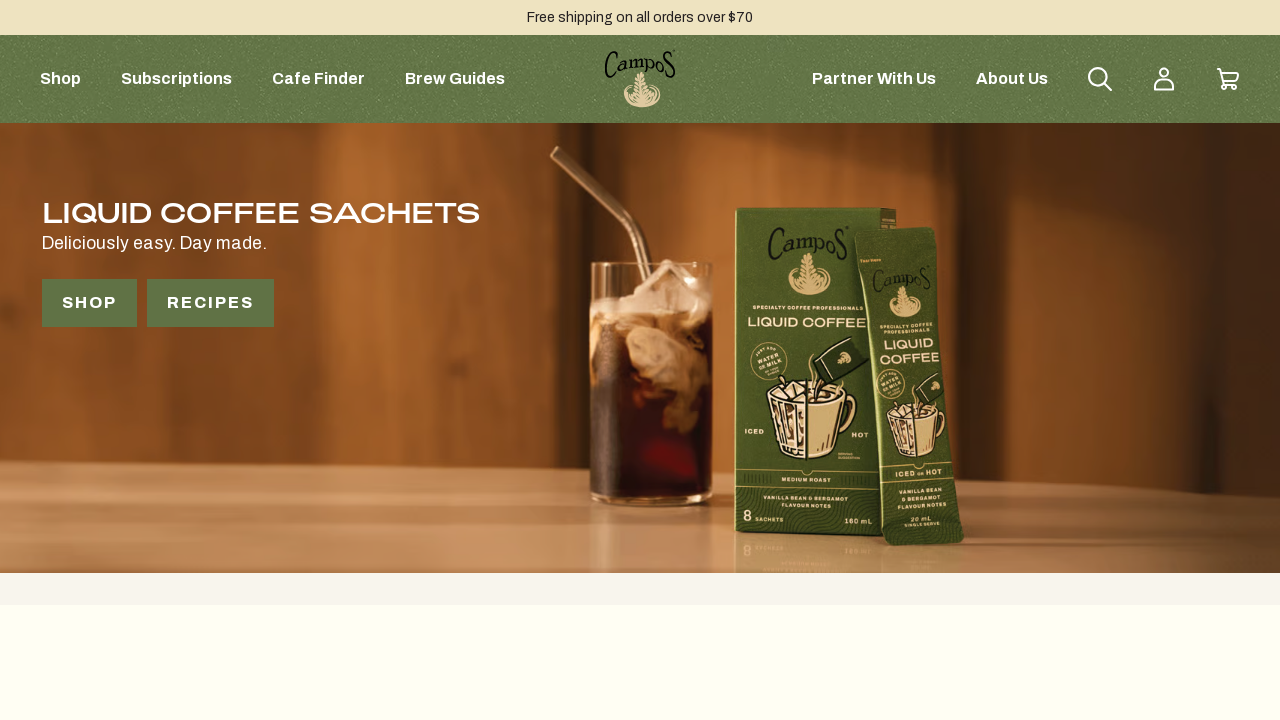

Maximized browser window to 1920x1080
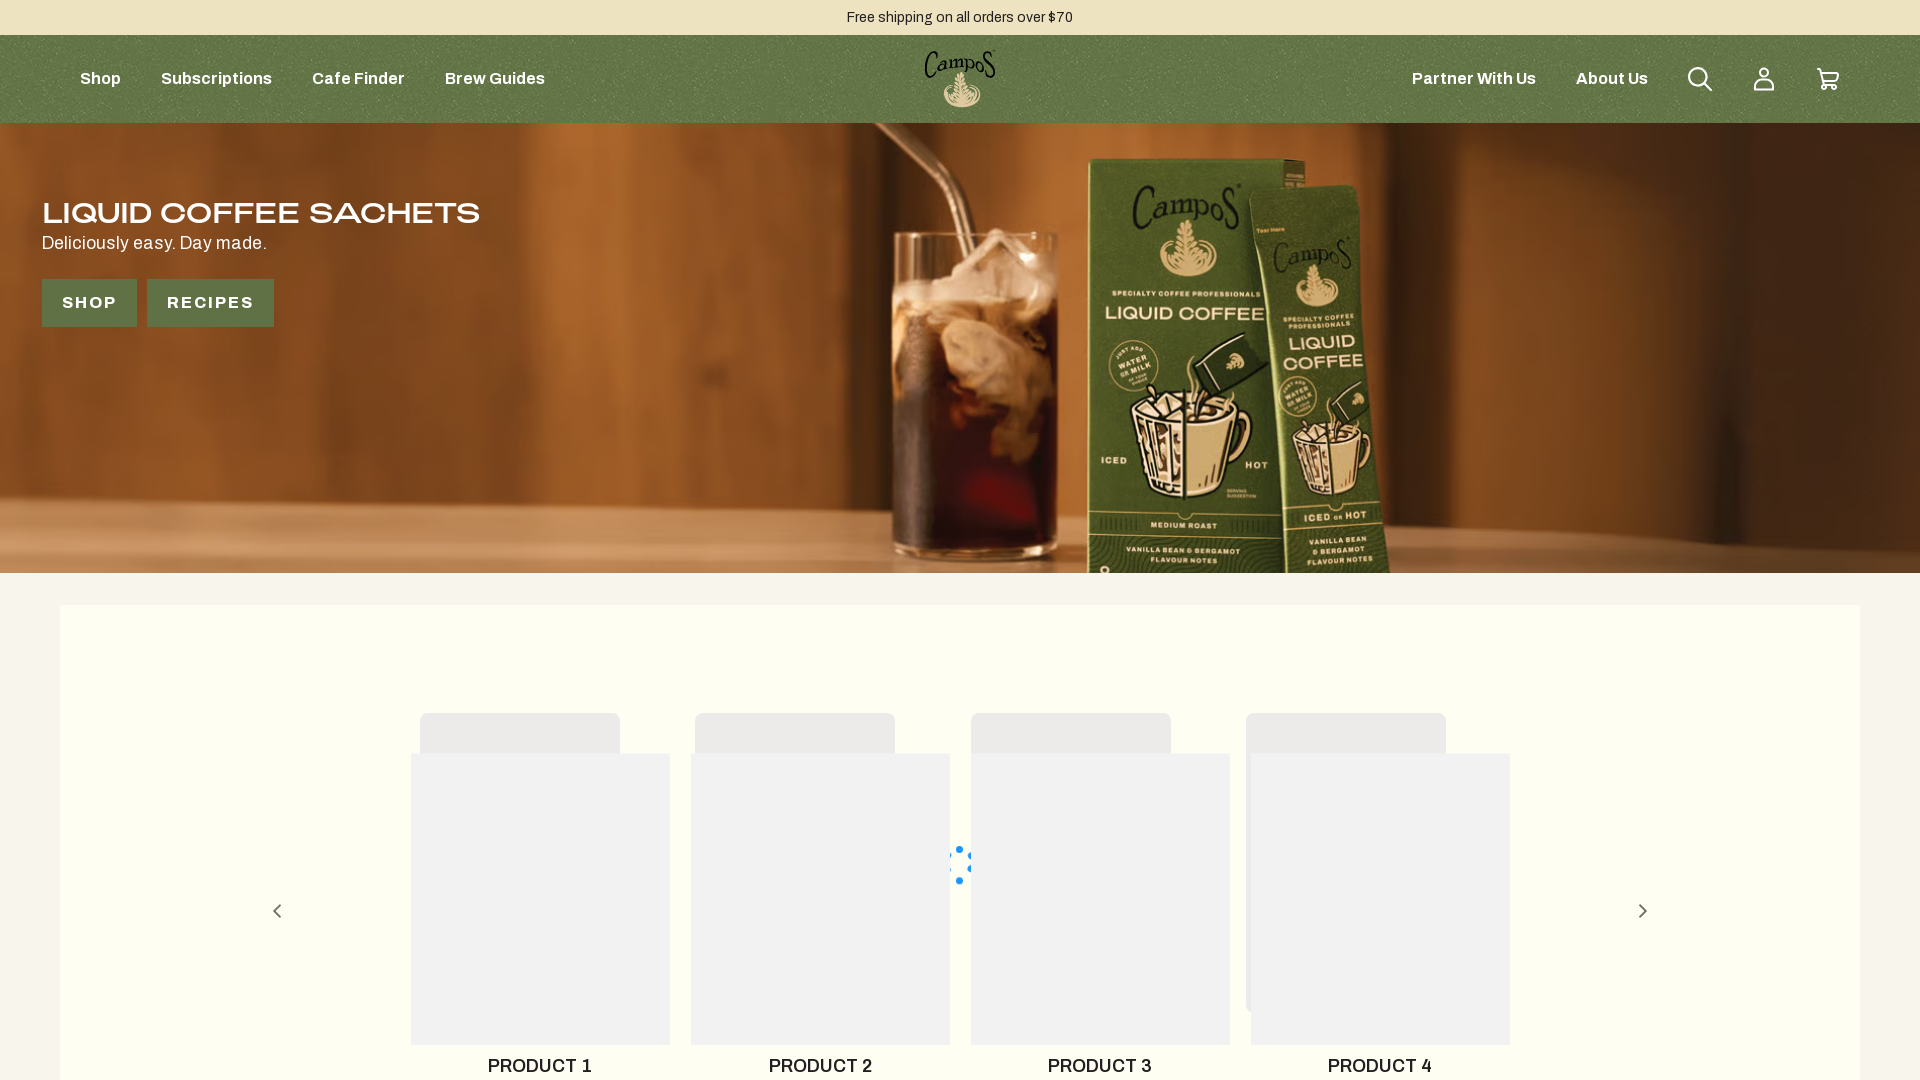

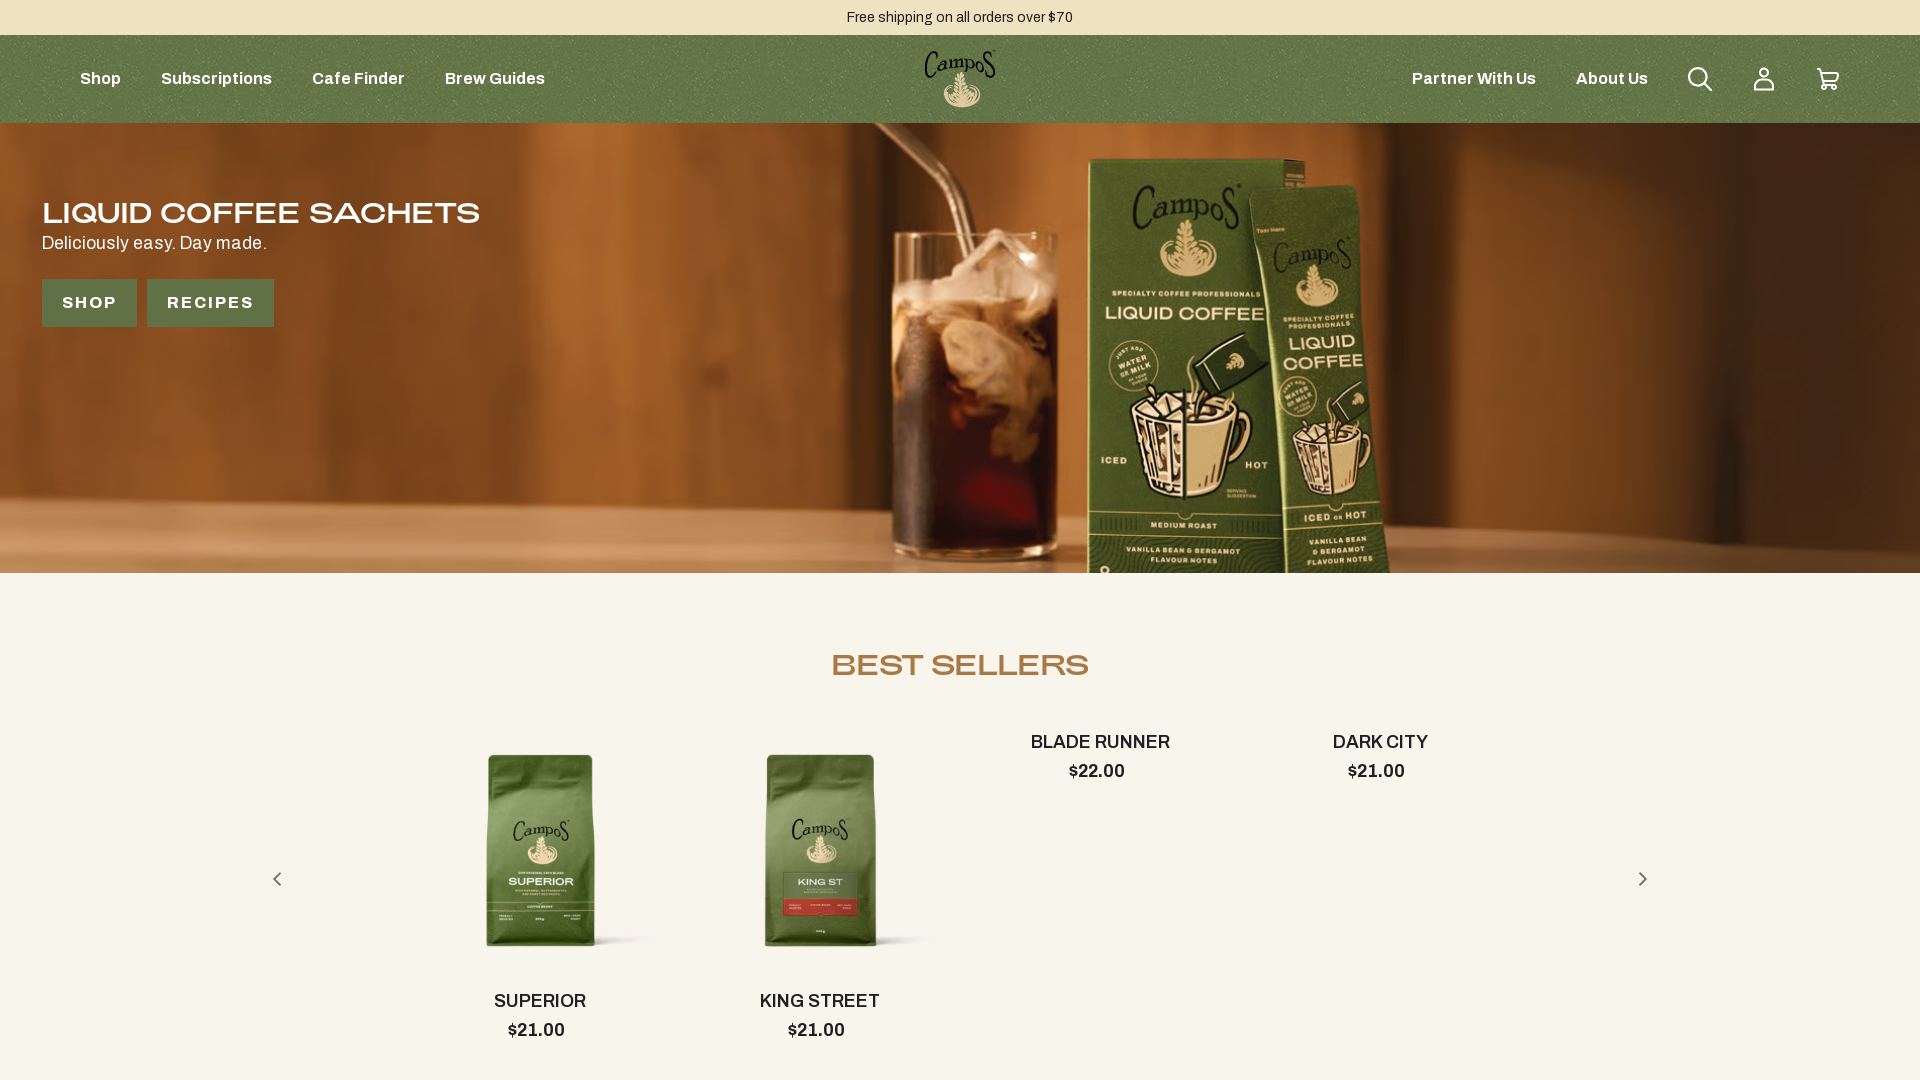